Tests dynamic element creation by clicking an "adder" button and waiting for a dynamically generated box element to appear on the page.

Starting URL: https://www.selenium.dev/selenium/web/dynamic.html

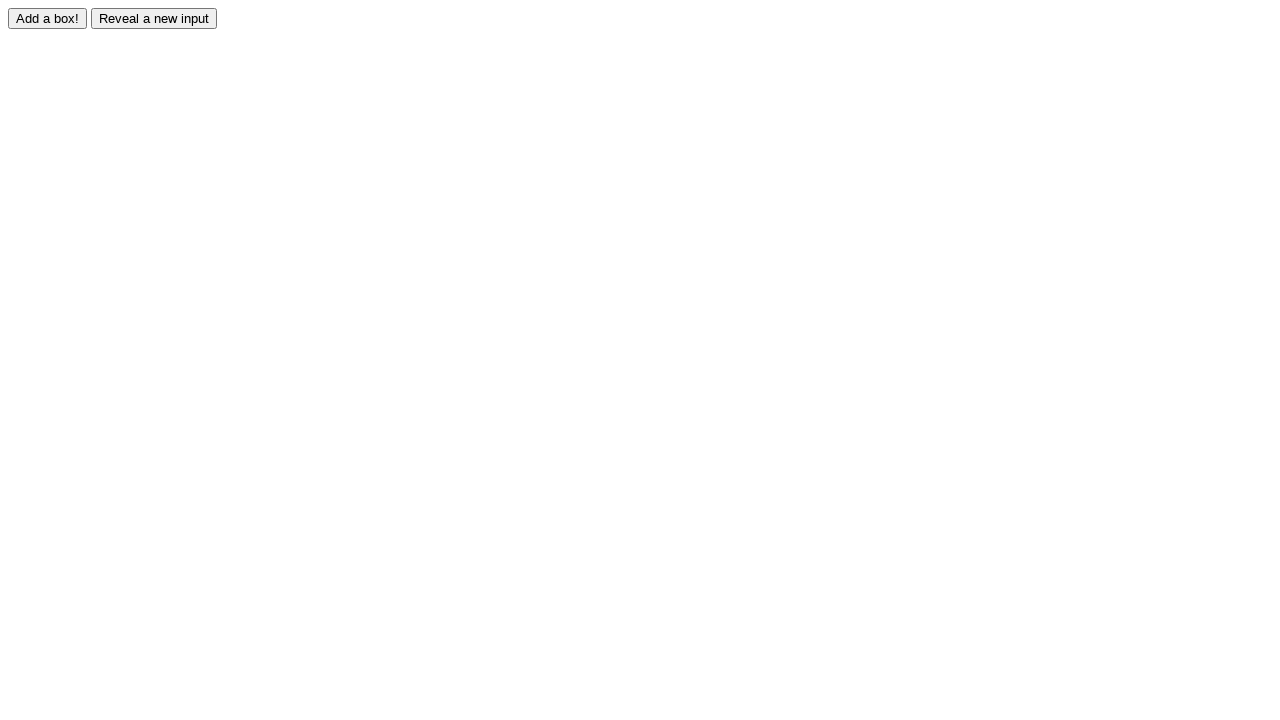

Clicked the adder button to trigger dynamic element creation at (48, 18) on input#adder
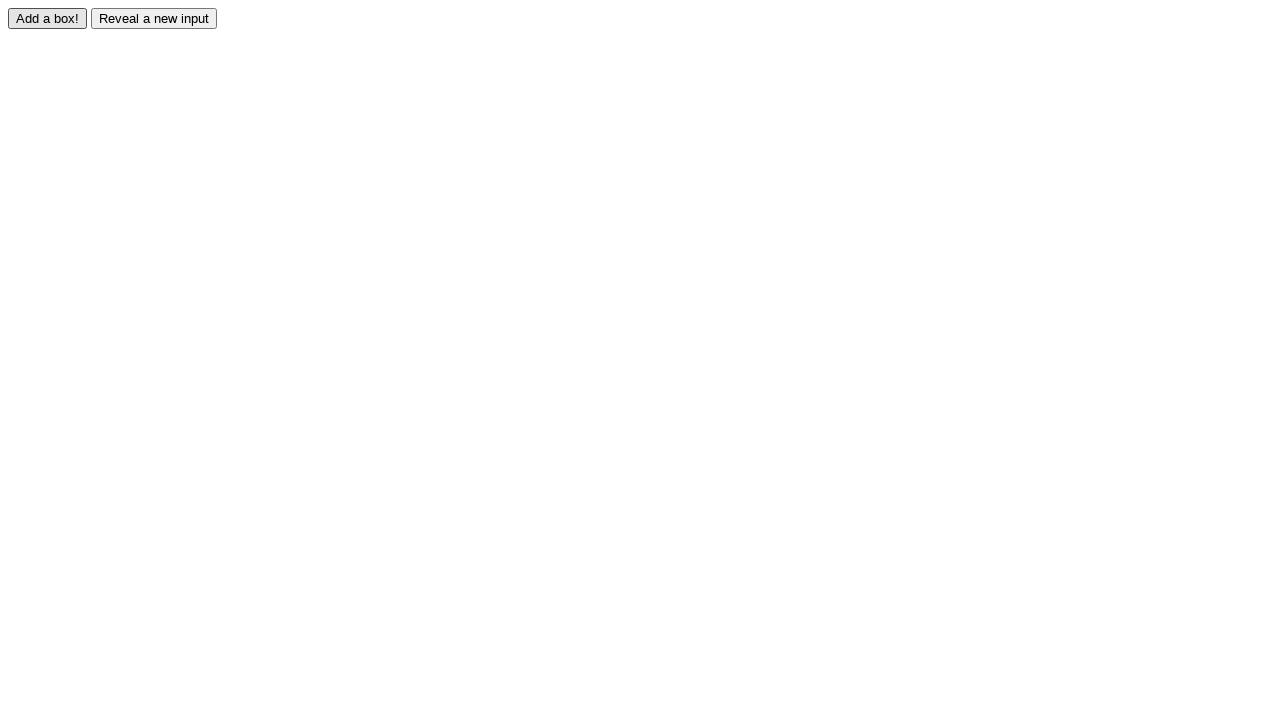

Dynamically created box element appeared on the page
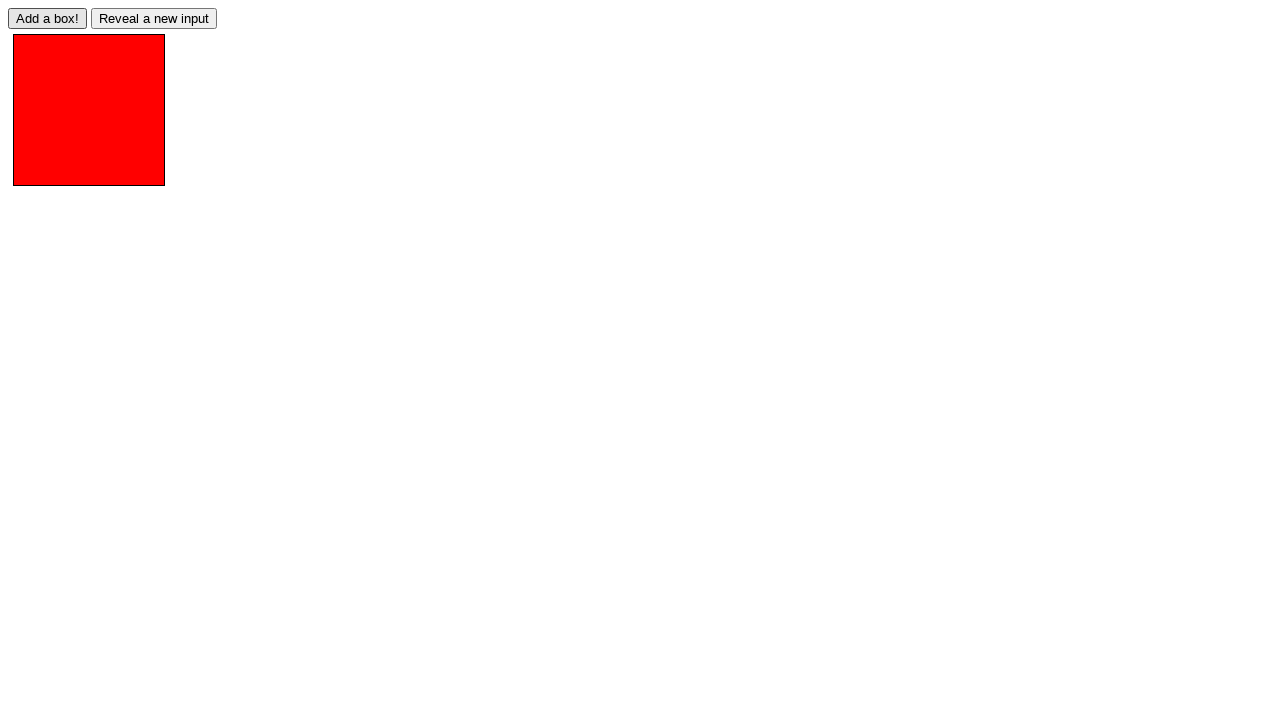

Located the dynamically created box element
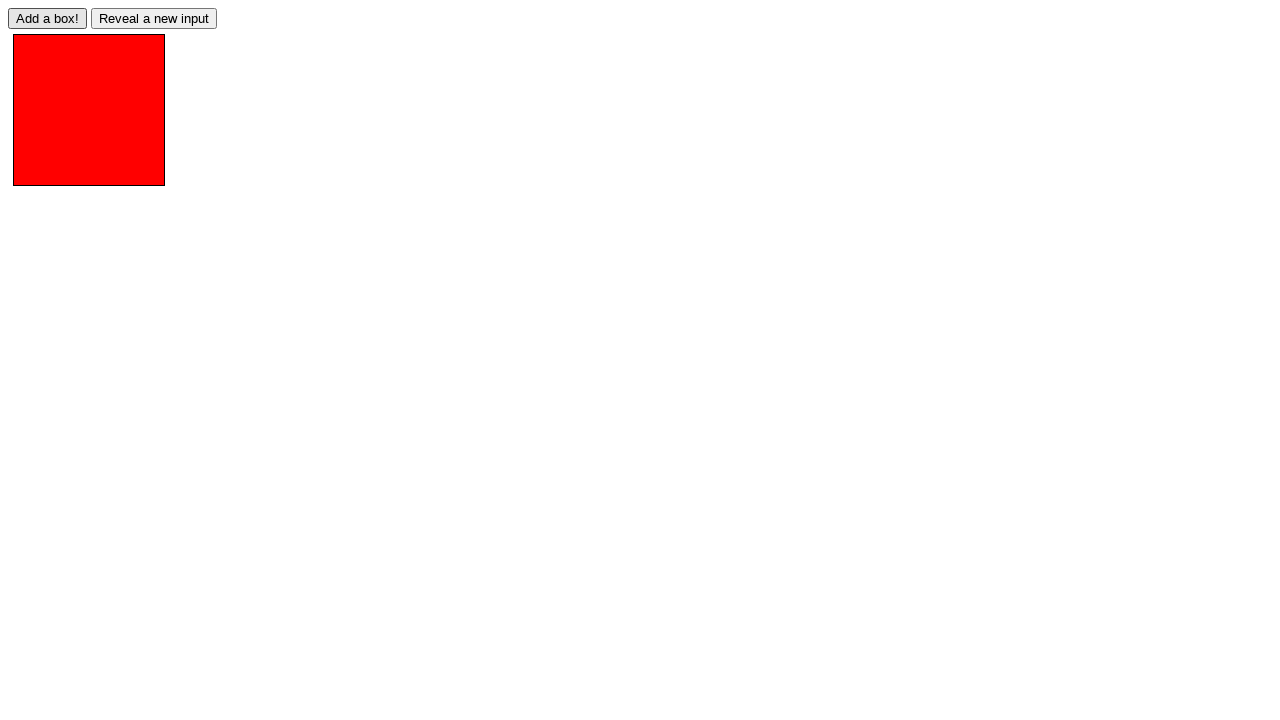

Retrieved color attribute from box: None
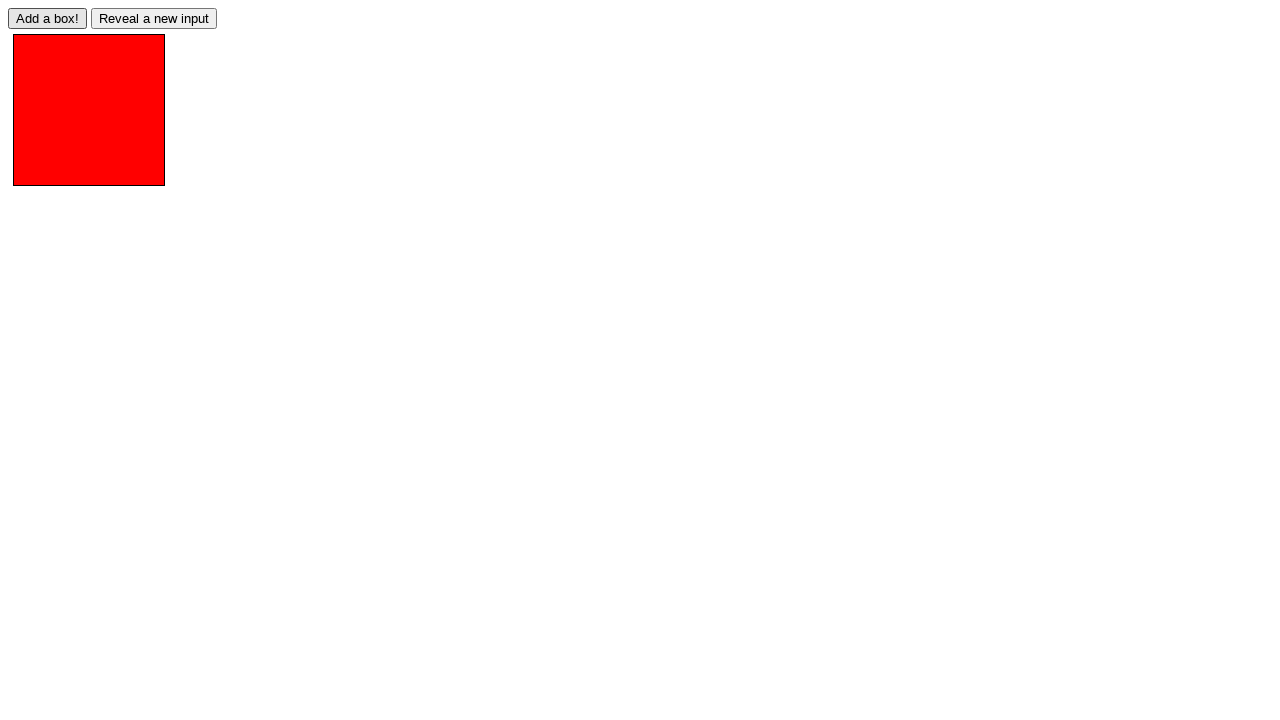

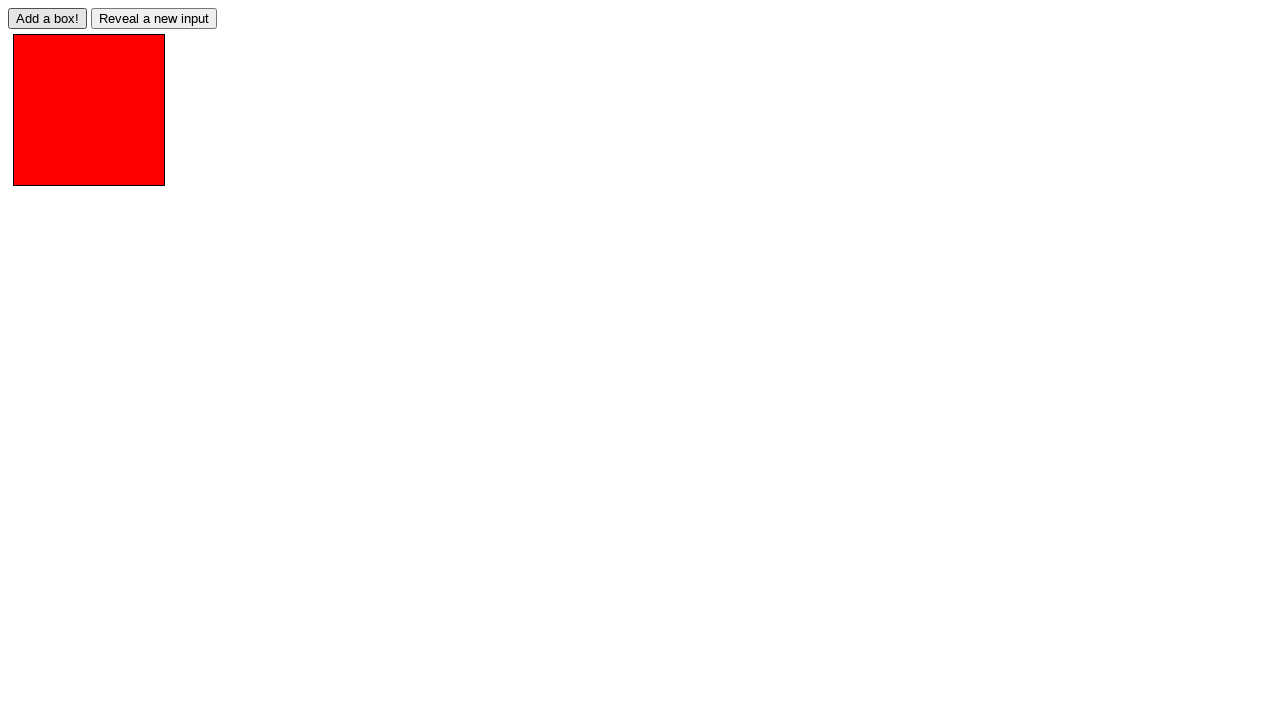